Tests table sorting functionality by clicking on the first column header and verifying that the data is sorted correctly

Starting URL: https://rahulshettyacademy.com/seleniumPractise/#/offers

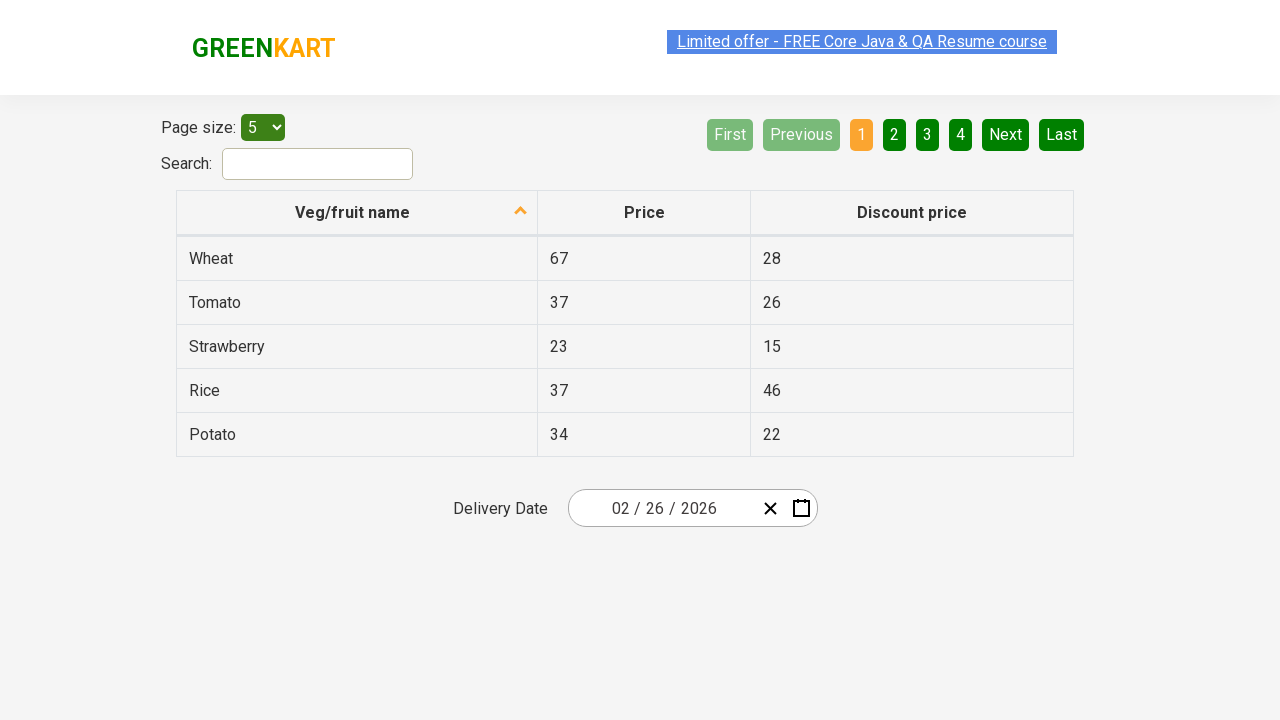

Clicked first column header to sort table at (357, 213) on xpath=//tr/th[1]
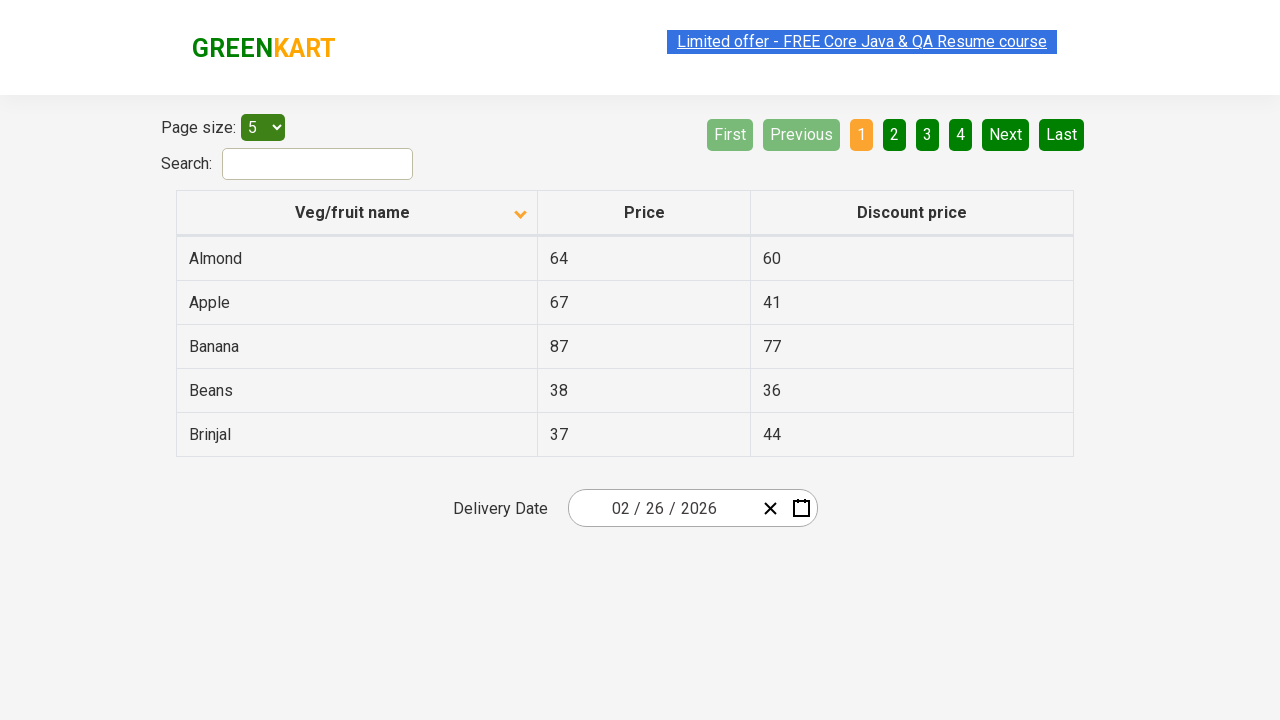

Waited for table to finish loading after sort
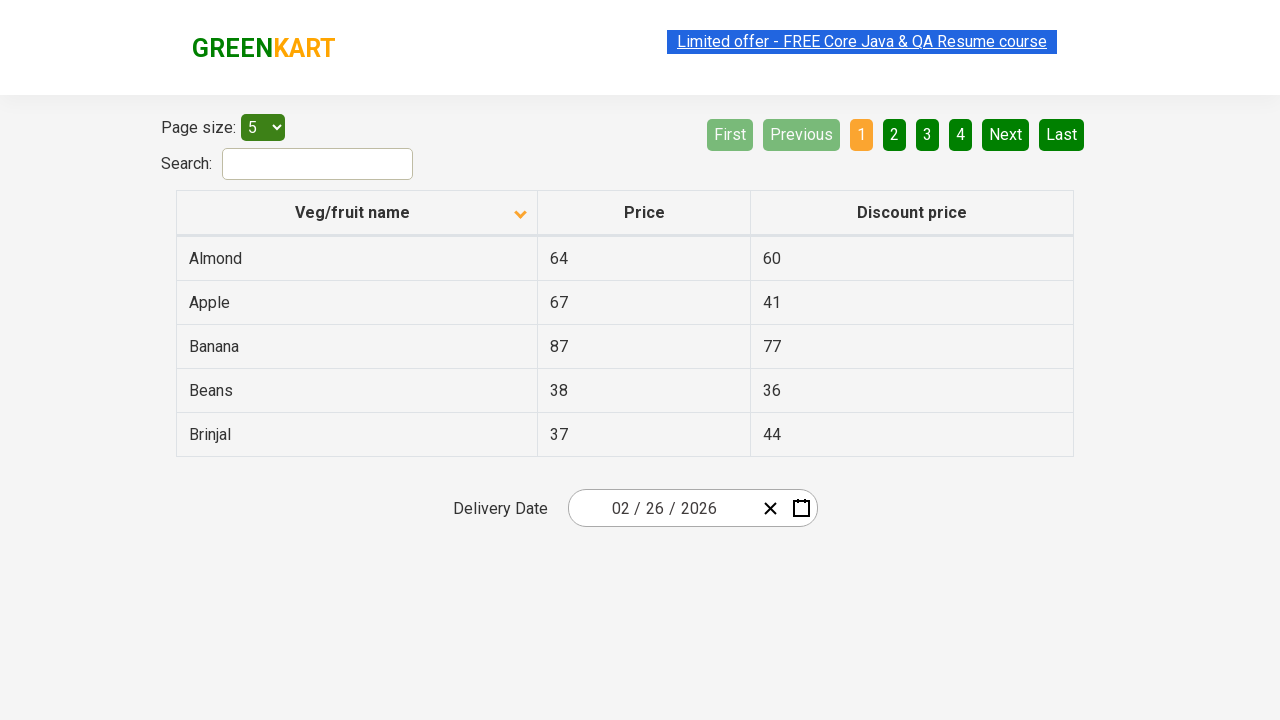

Retrieved all values from first column
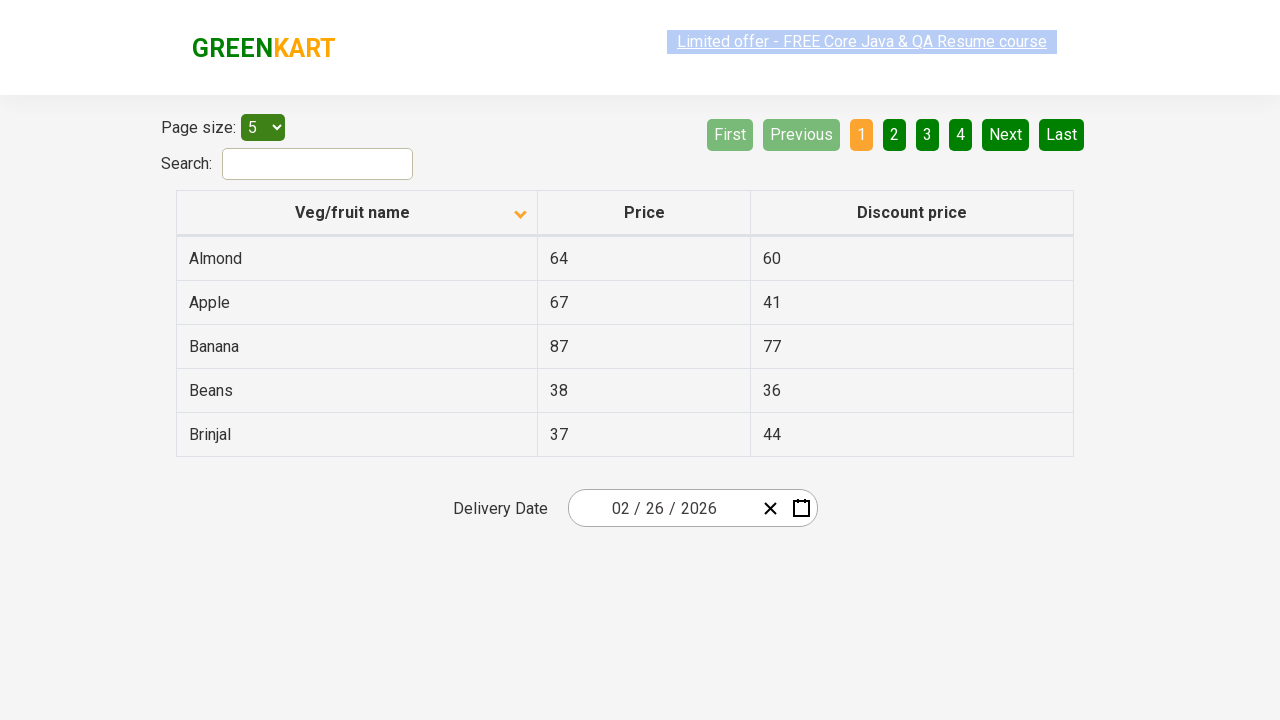

Extracted text content from first column elements
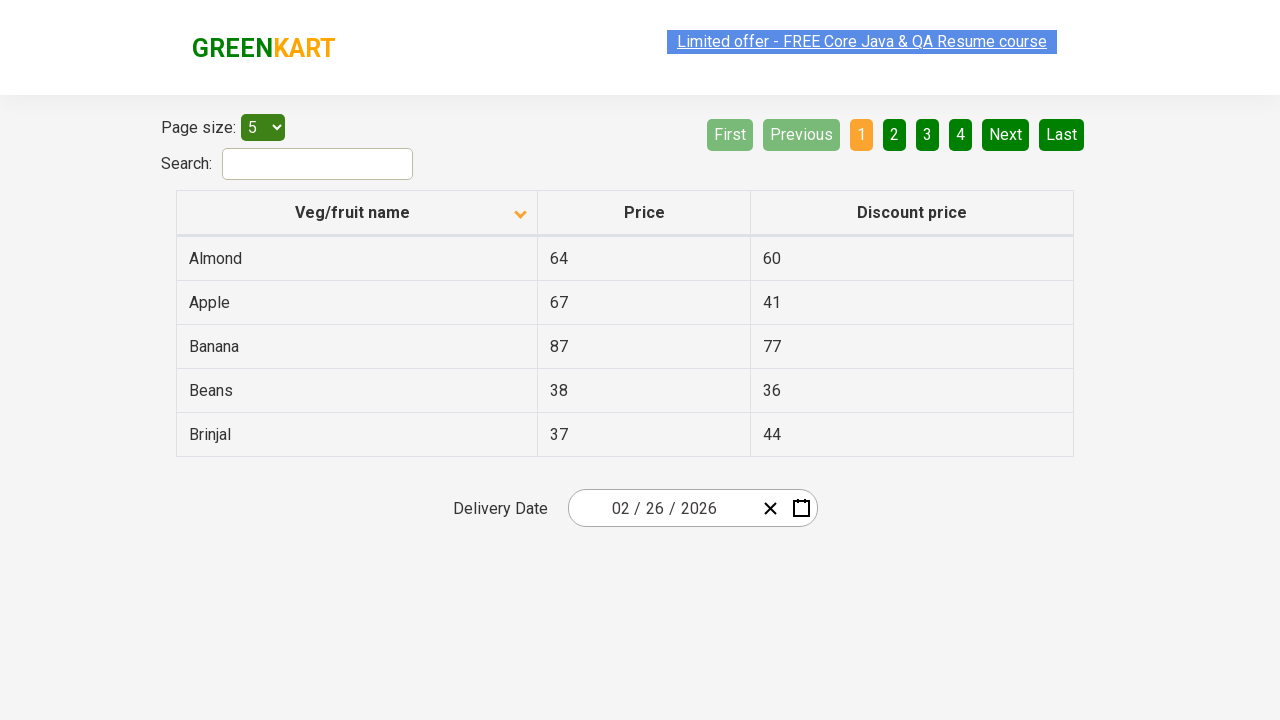

Created sorted version of original values
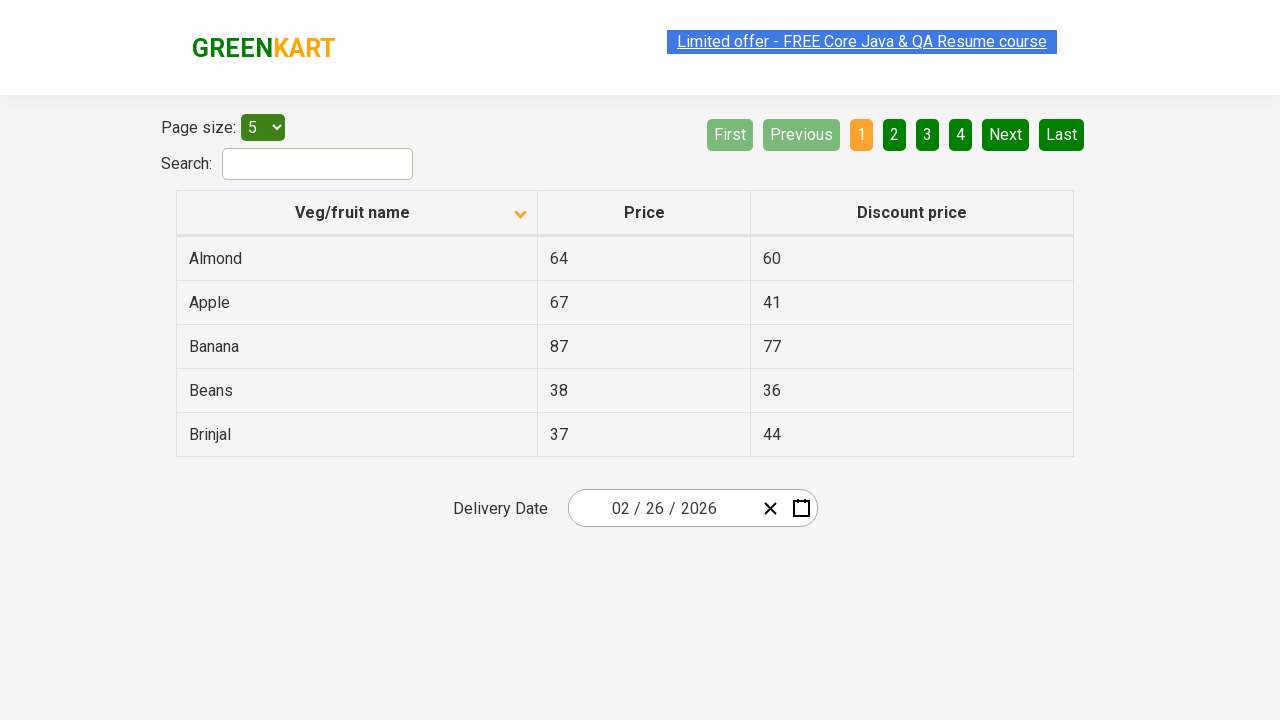

Verified that table data is sorted correctly
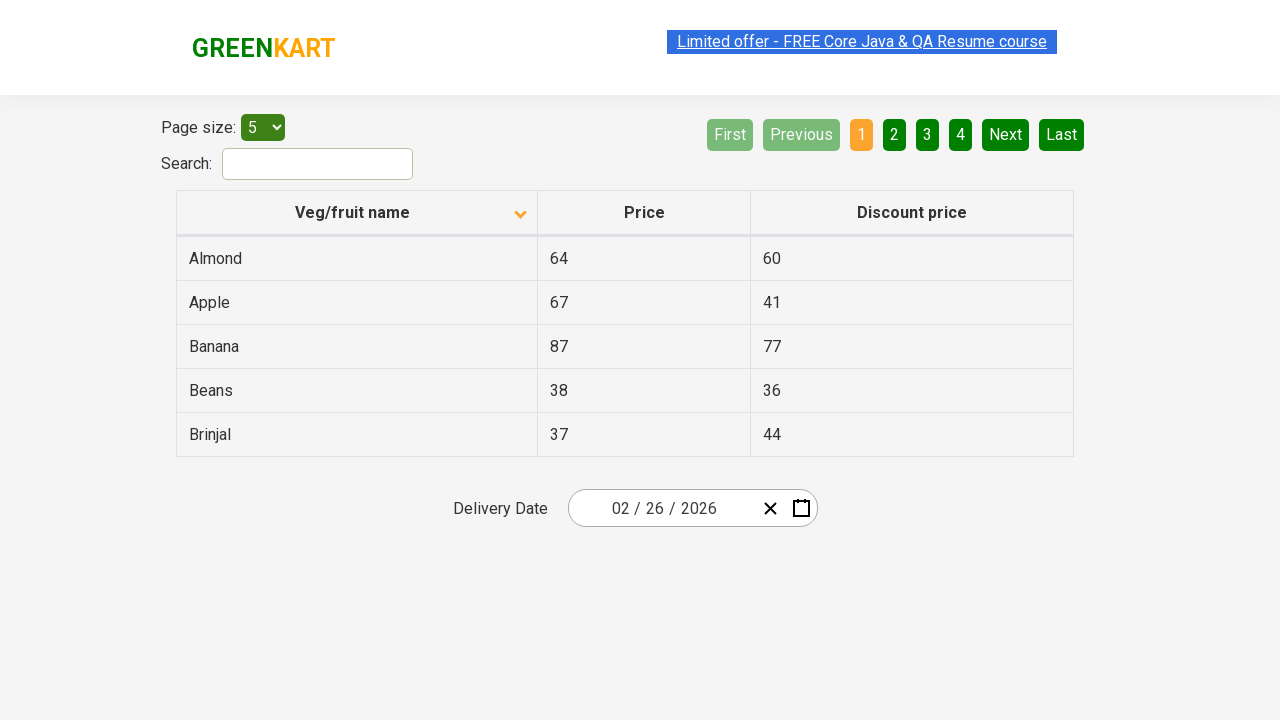

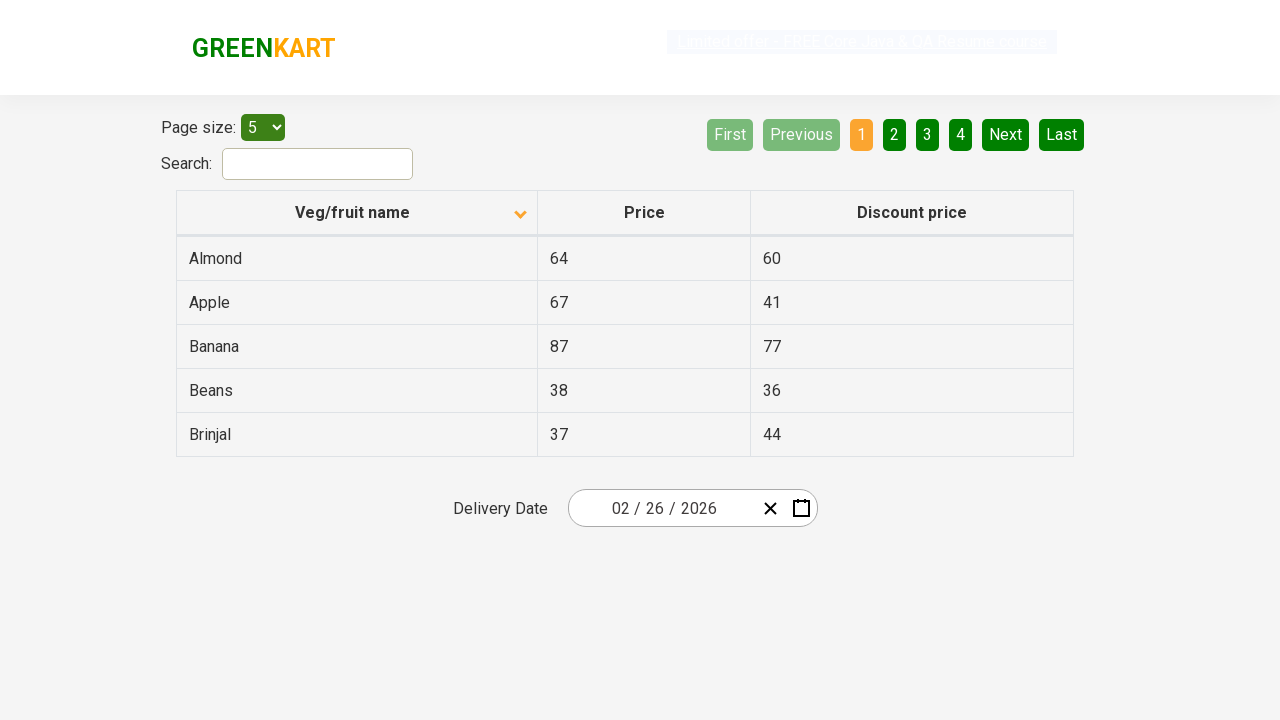